Tests e-commerce product search and add-to-cart functionality by typing a search query, finding products matching "Capsicum", and clicking the add to cart button for that product.

Starting URL: https://rahulshettyacademy.com/seleniumPractise/#/

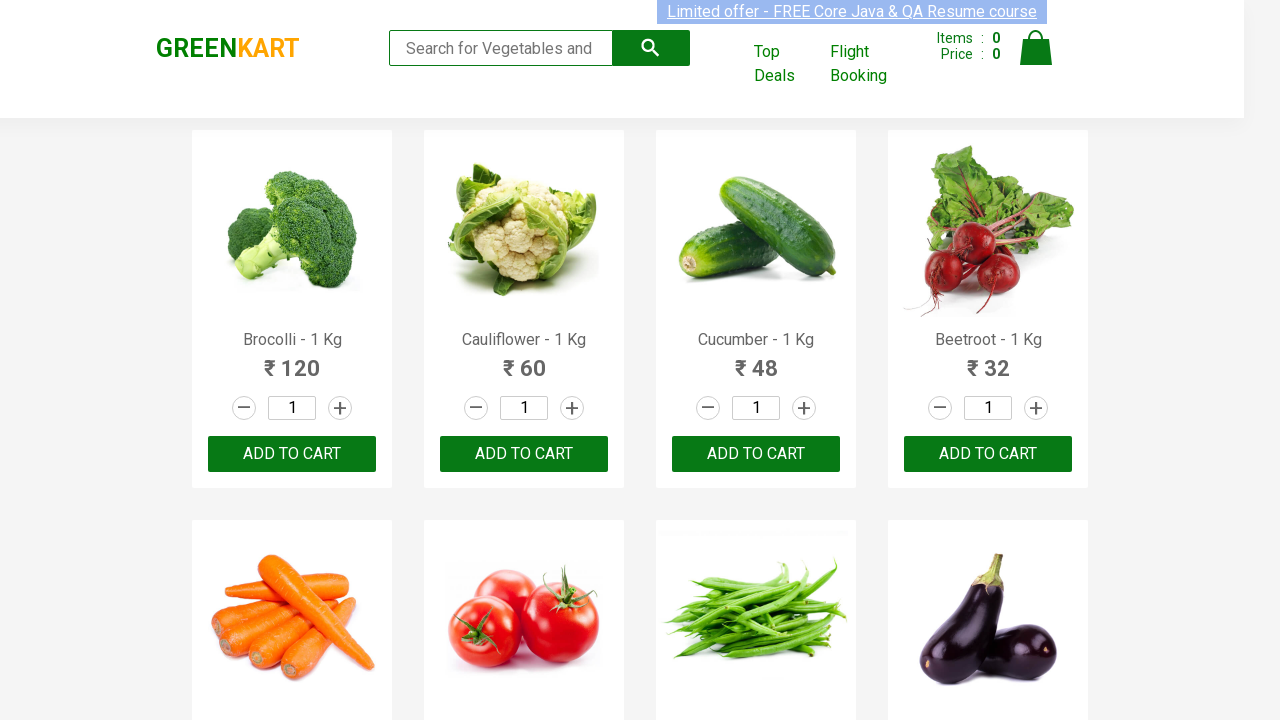

Typed 'cu' in the search box on .search-keyword
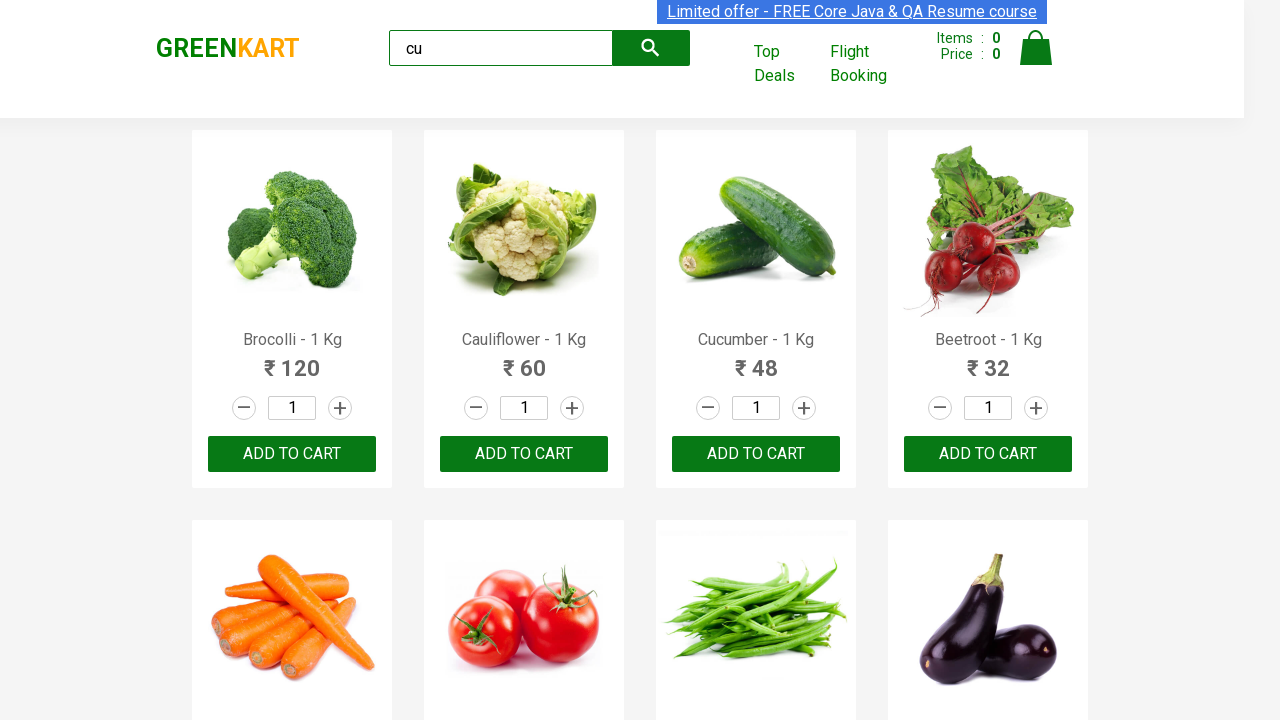

Products loaded after search
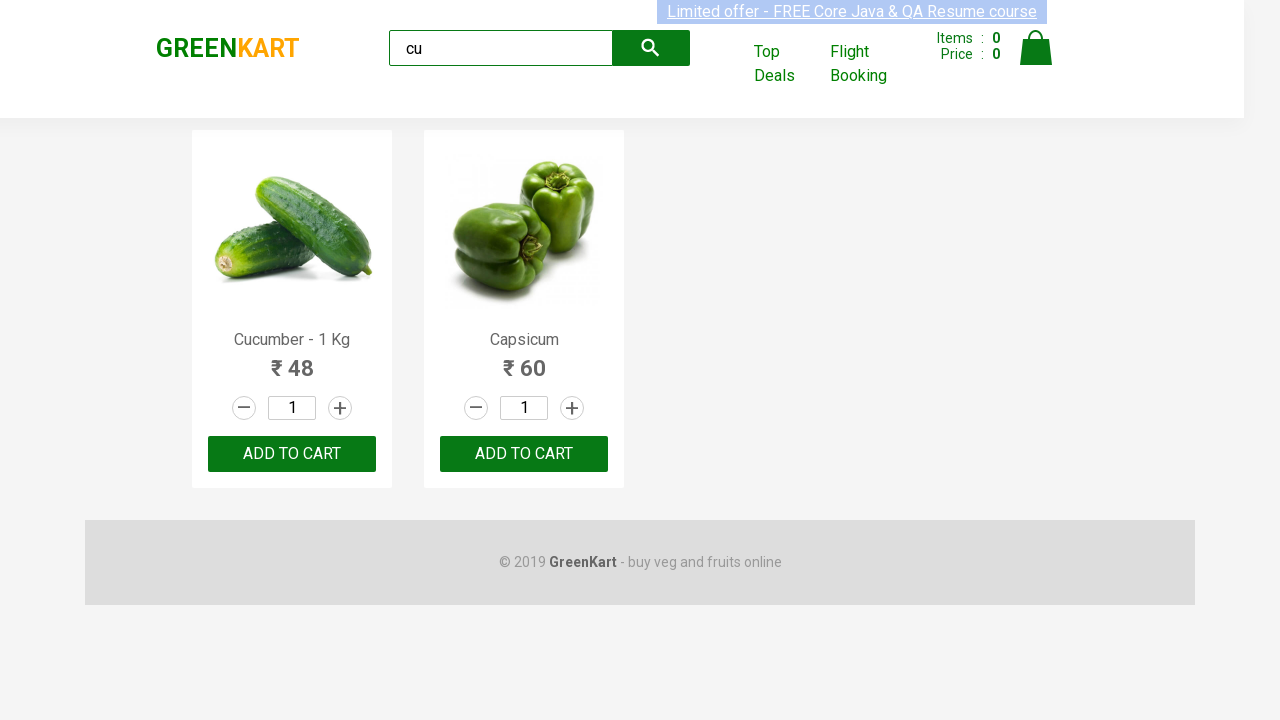

Retrieved all product elements
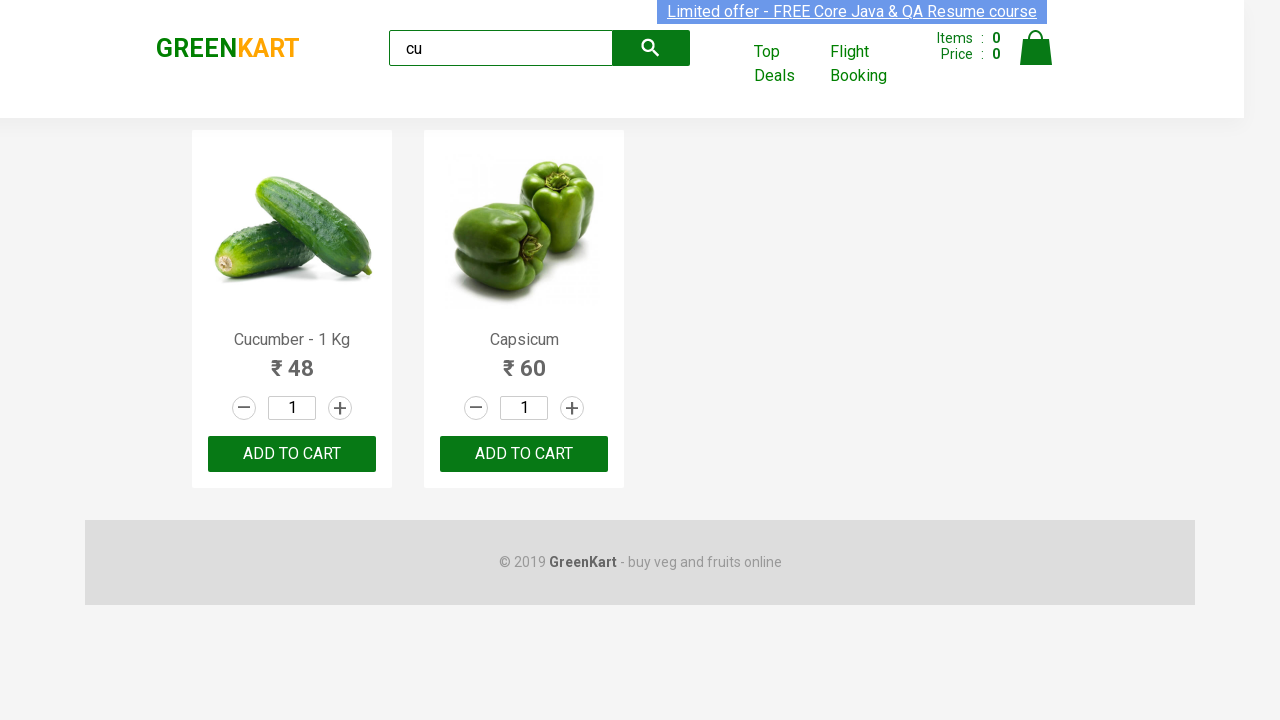

Retrieved product name: 'Cucumber - 1 Kg'
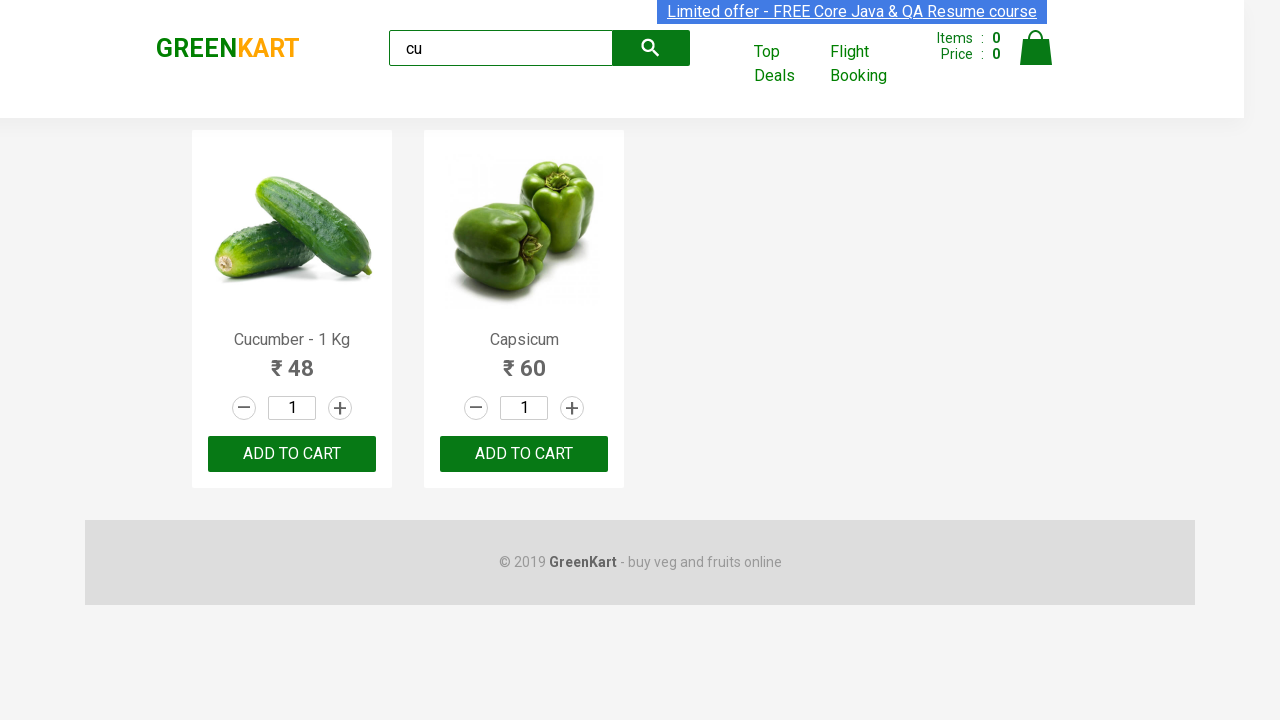

Retrieved product name: 'Capsicum'
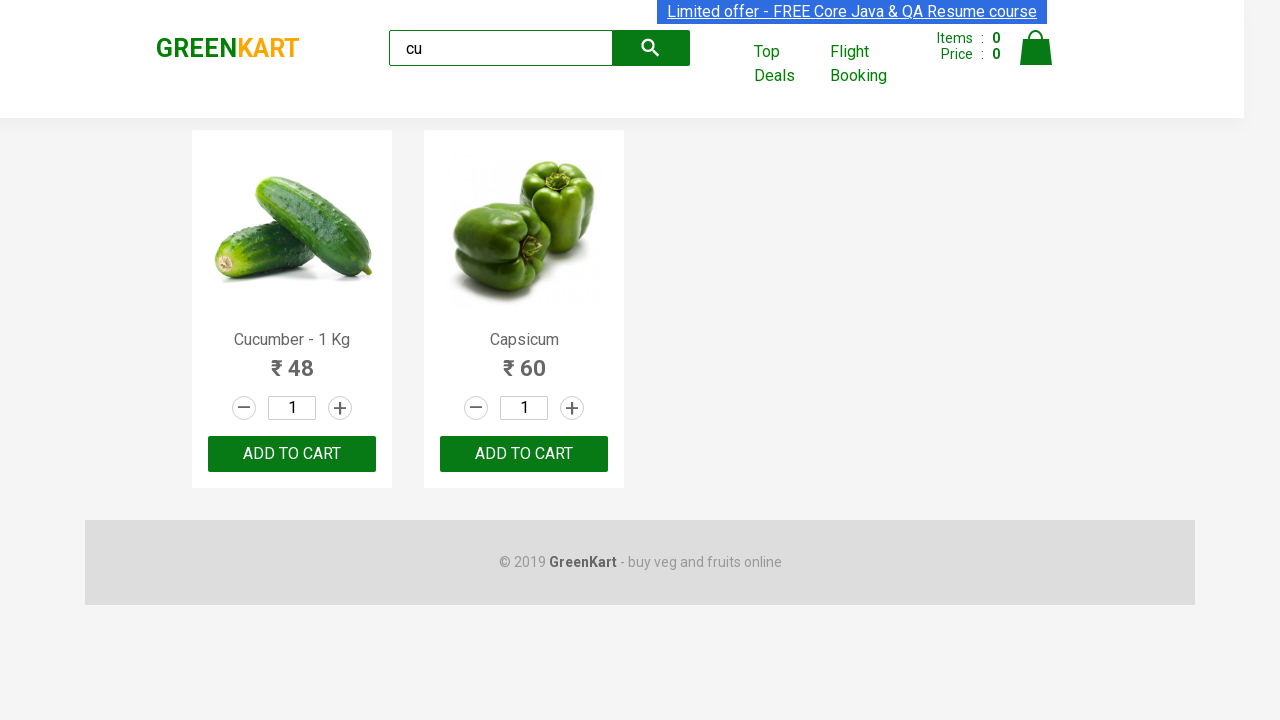

Clicked 'Add to Cart' button for Capsicum product at (524, 454) on .products .product >> nth=1 >> button
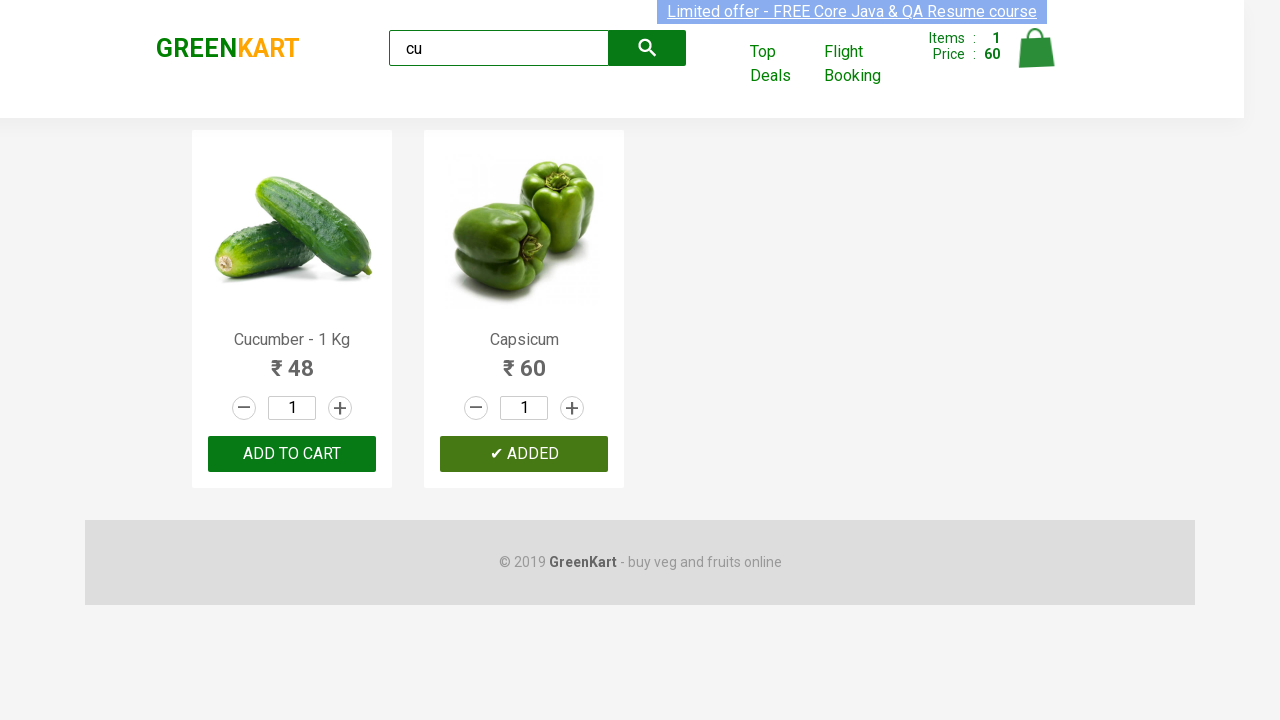

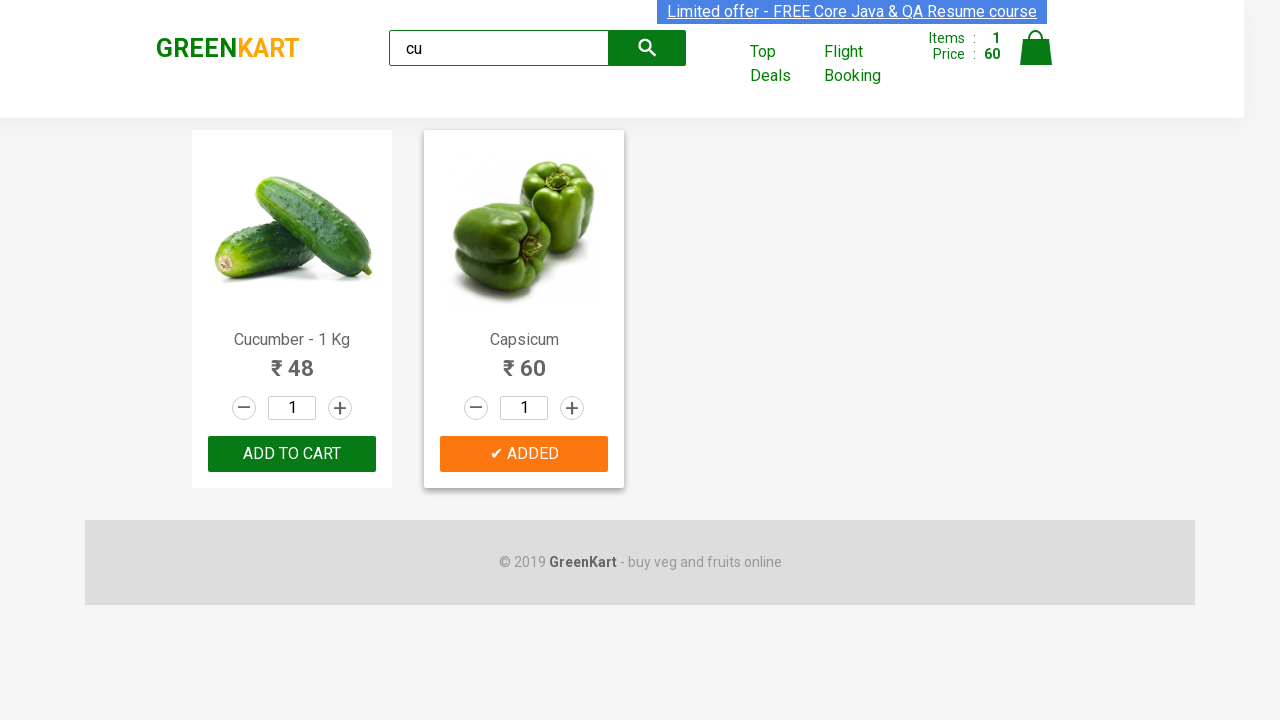